Tests registration form validation by entering an invalid email format and verifying appropriate error messages are shown

Starting URL: https://alada.vn/tai-khoan/dang-ky.html

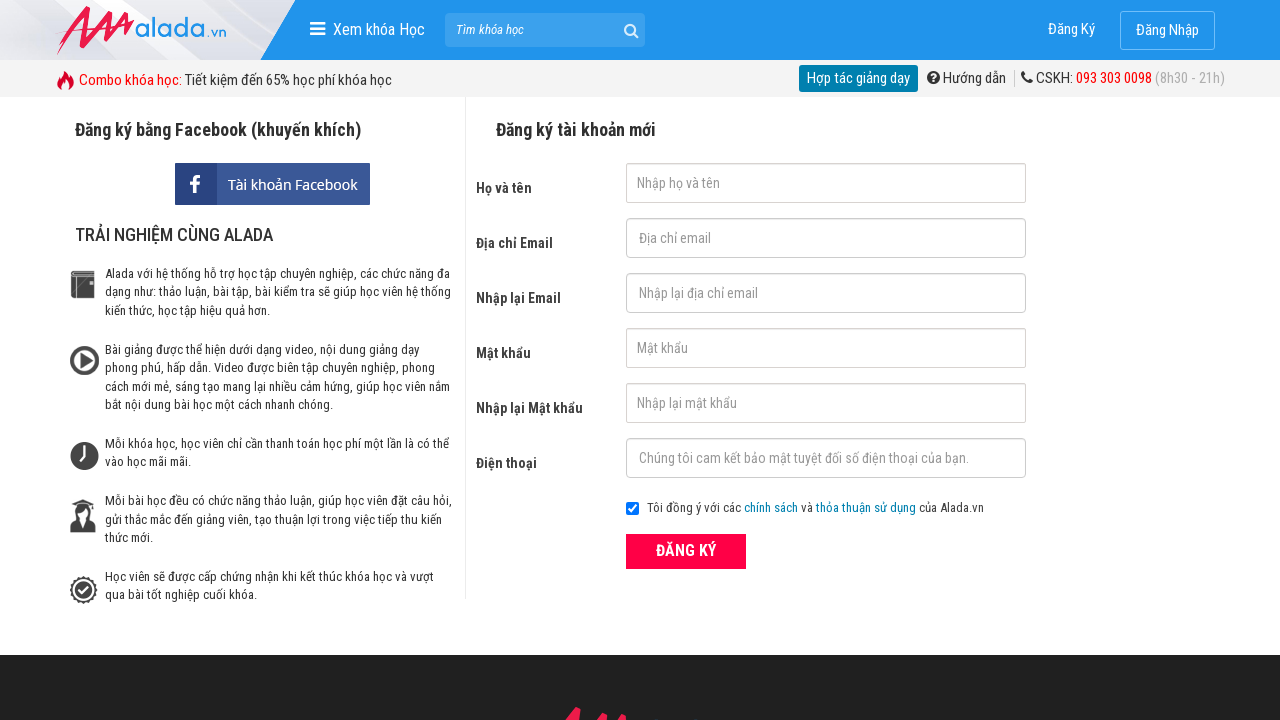

Filled first name field with 'AutomationFC' on input#txtFirstname
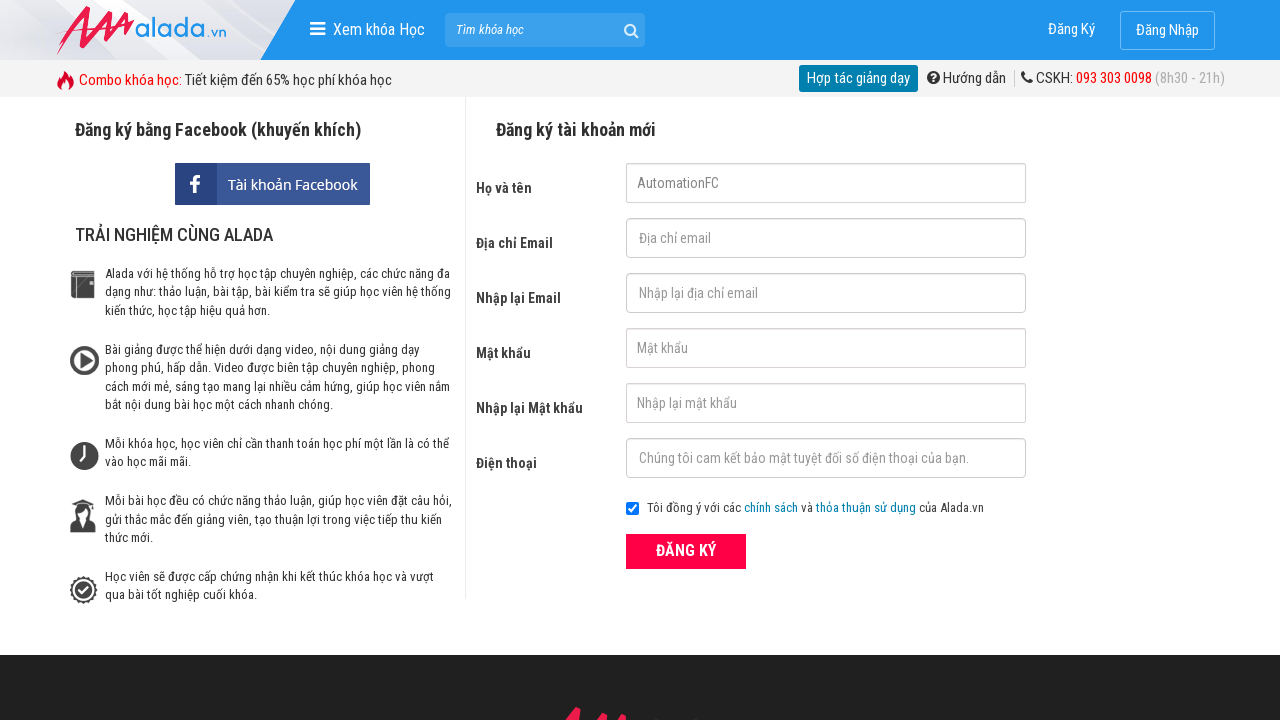

Filled email field with invalid email format '123@456@789' on input#txtEmail
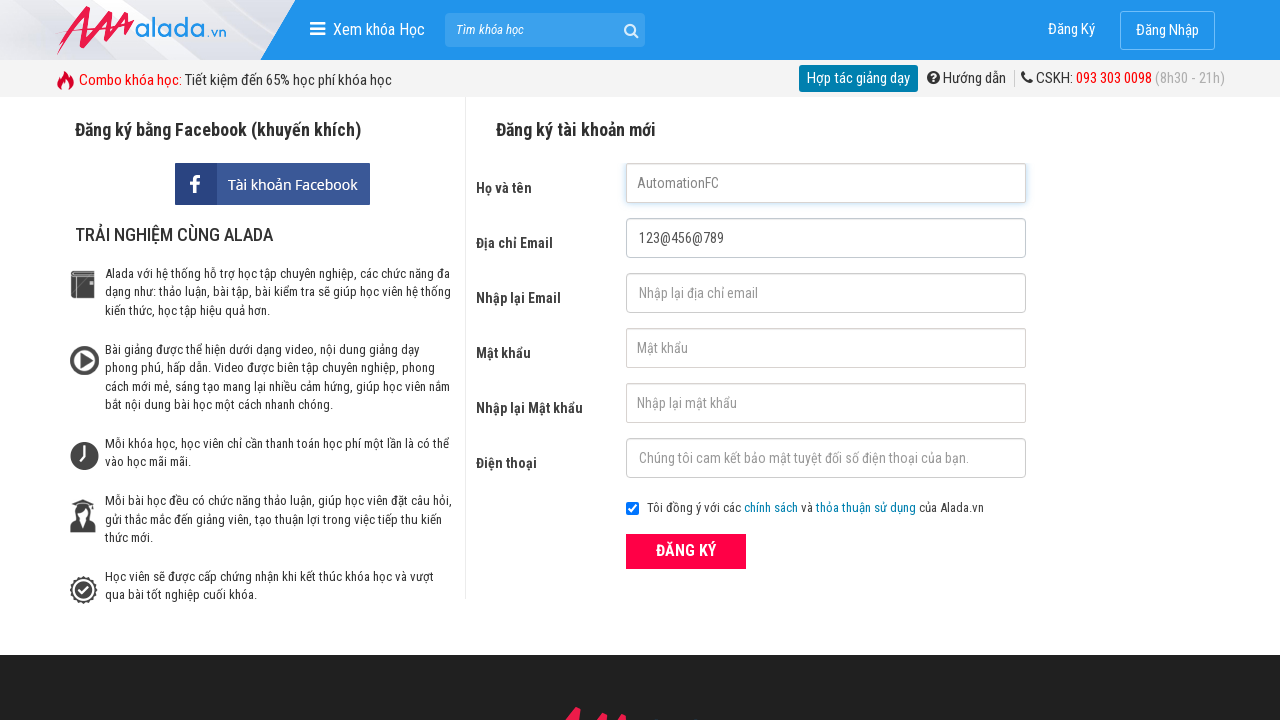

Filled confirm email field with '123@456@789' on input#txtCEmail
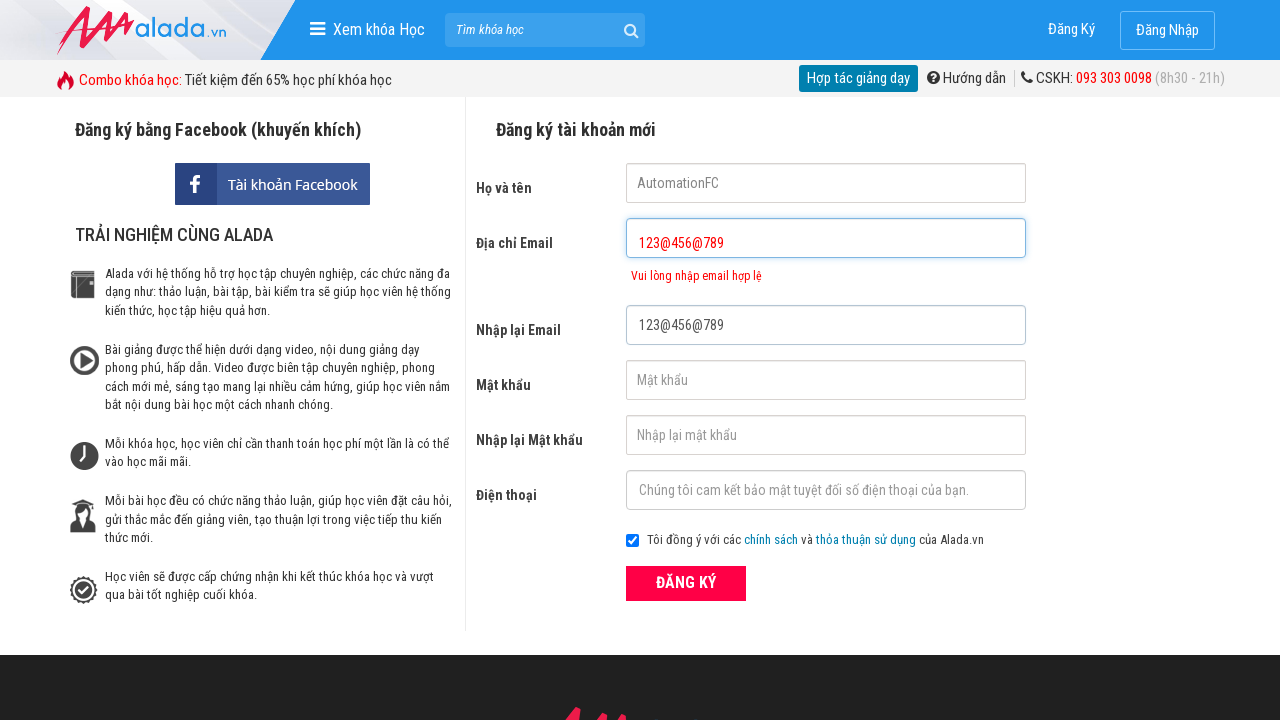

Filled password field with '112233' on input#txtPassword
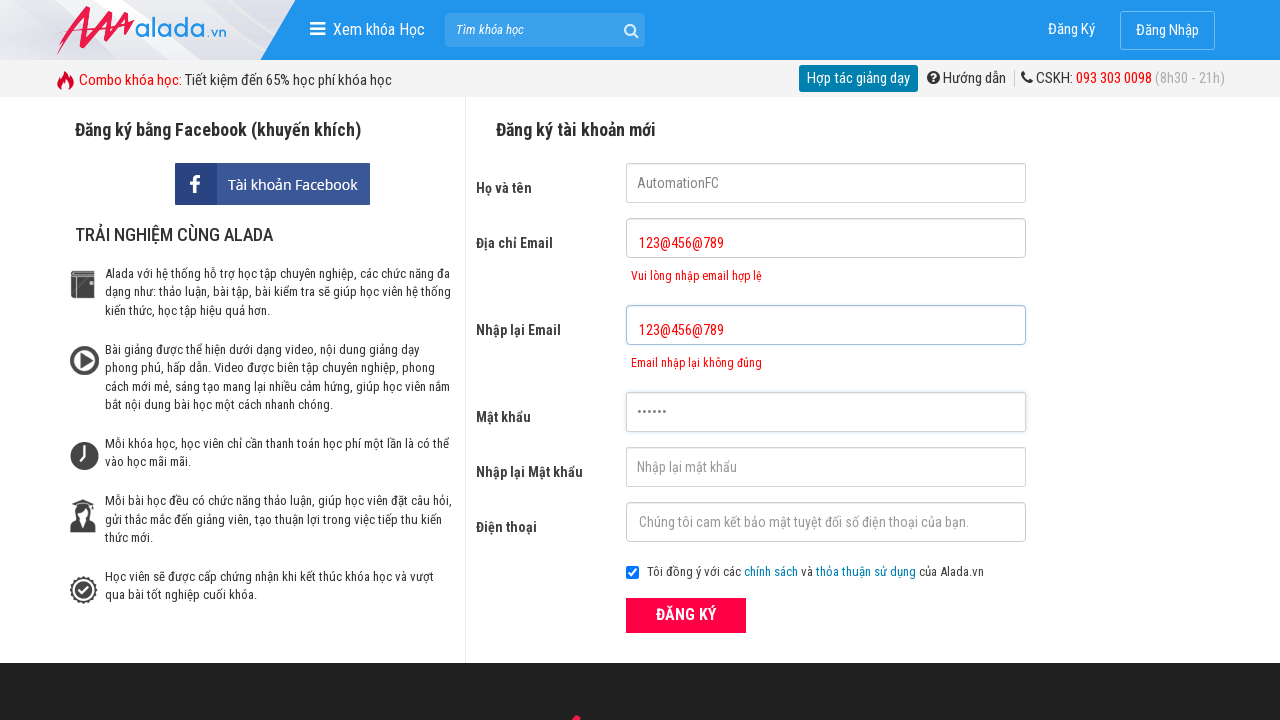

Filled confirm password field with '112233' on input#txtCPassword
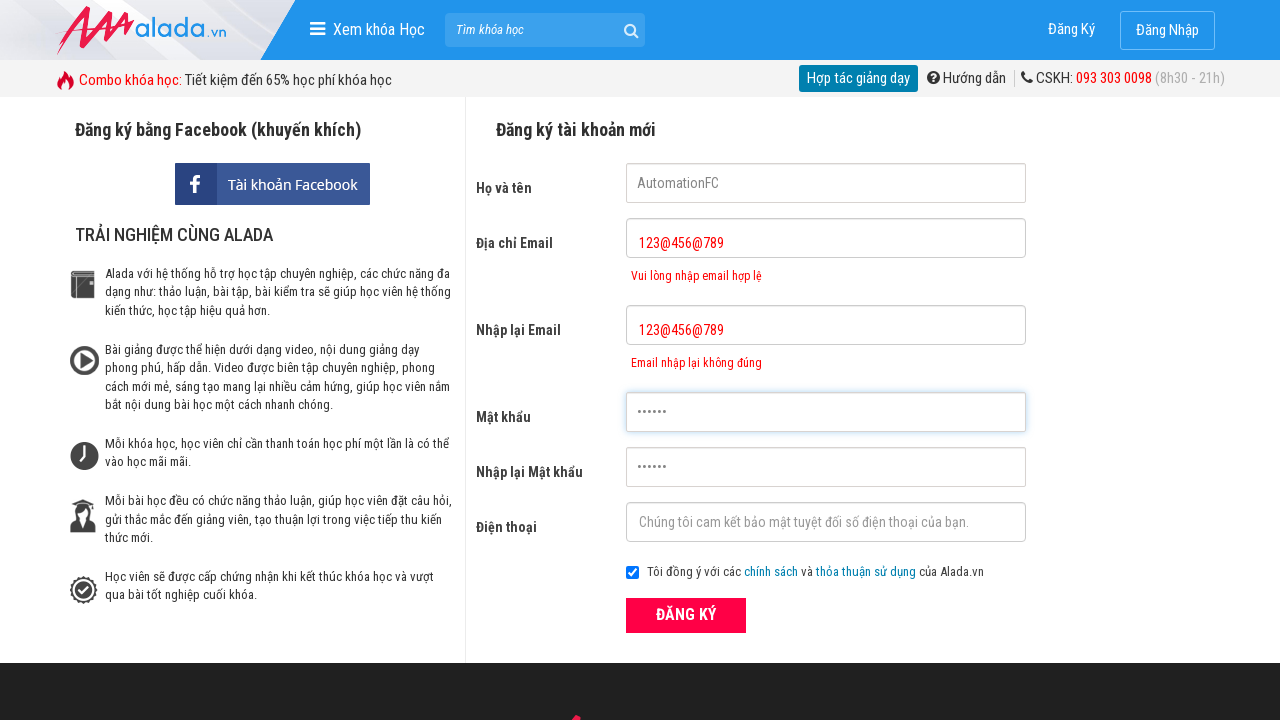

Filled phone number field with '0901001001' on input#txtPhone
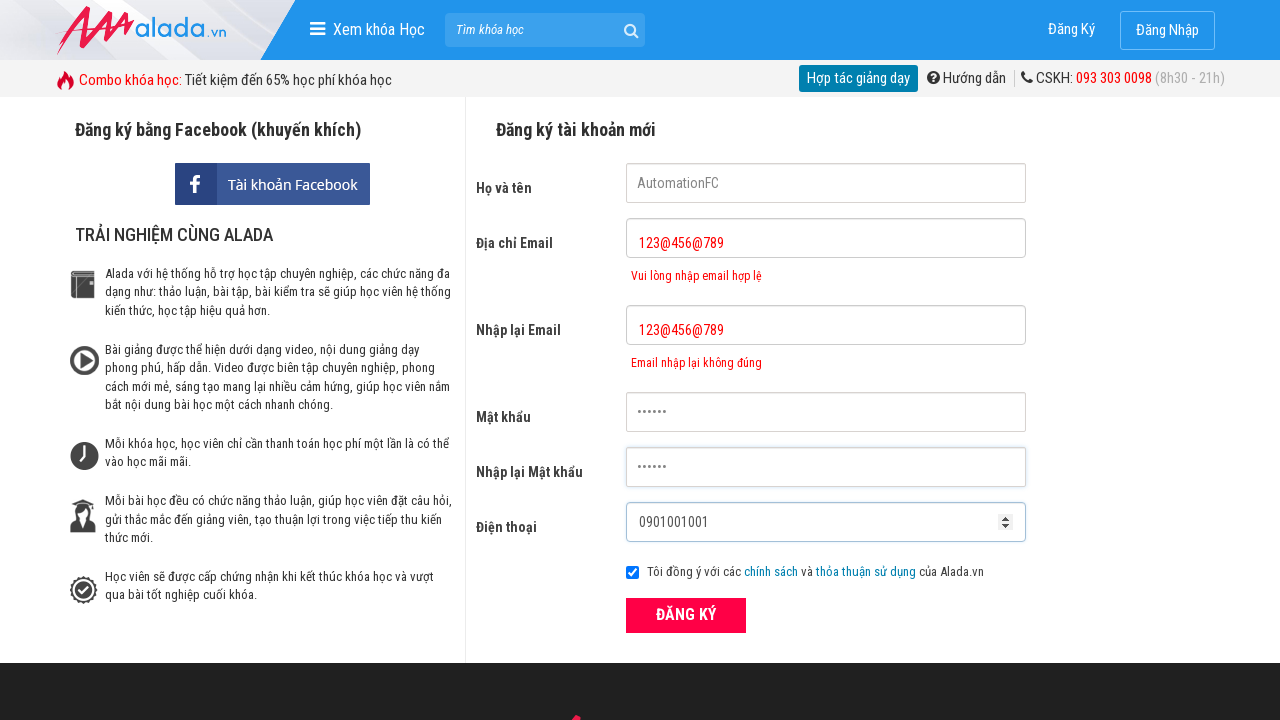

Clicked ĐĂNG KÝ (Register) button at (686, 615) on xpath=//form[@id='frmLogin']//button[text()='ĐĂNG KÝ']
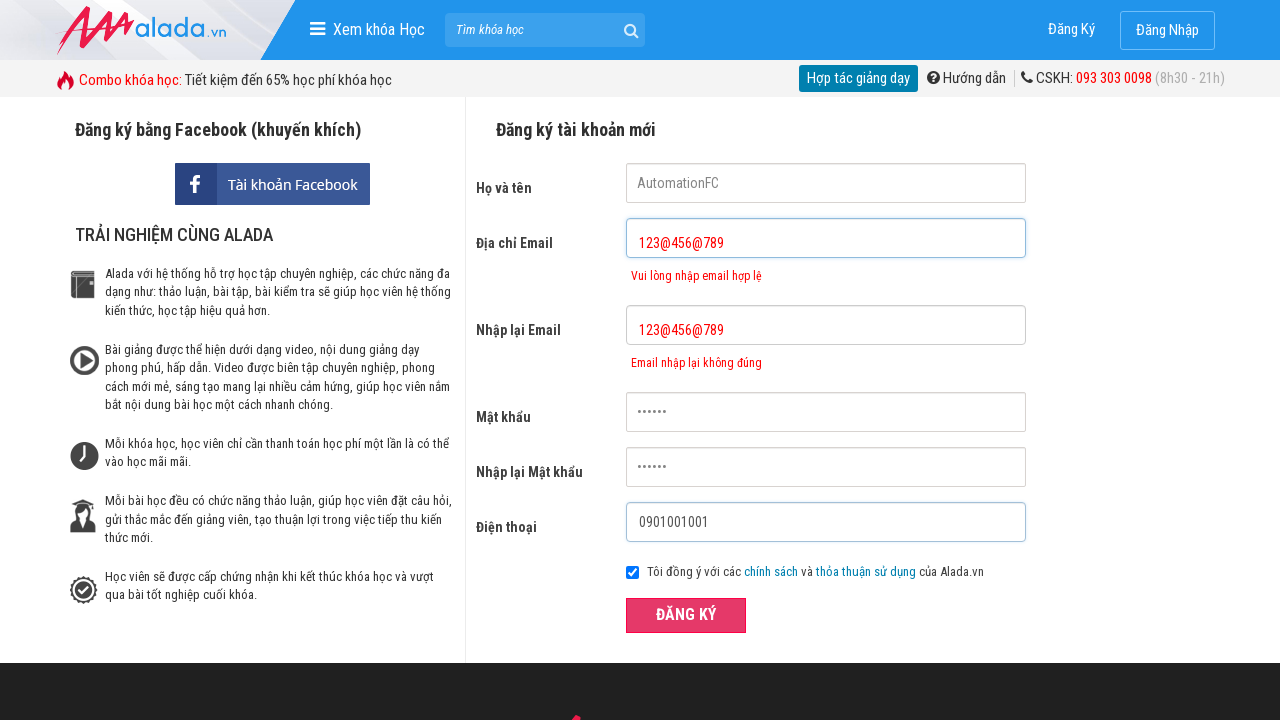

Email error message appeared for invalid email format
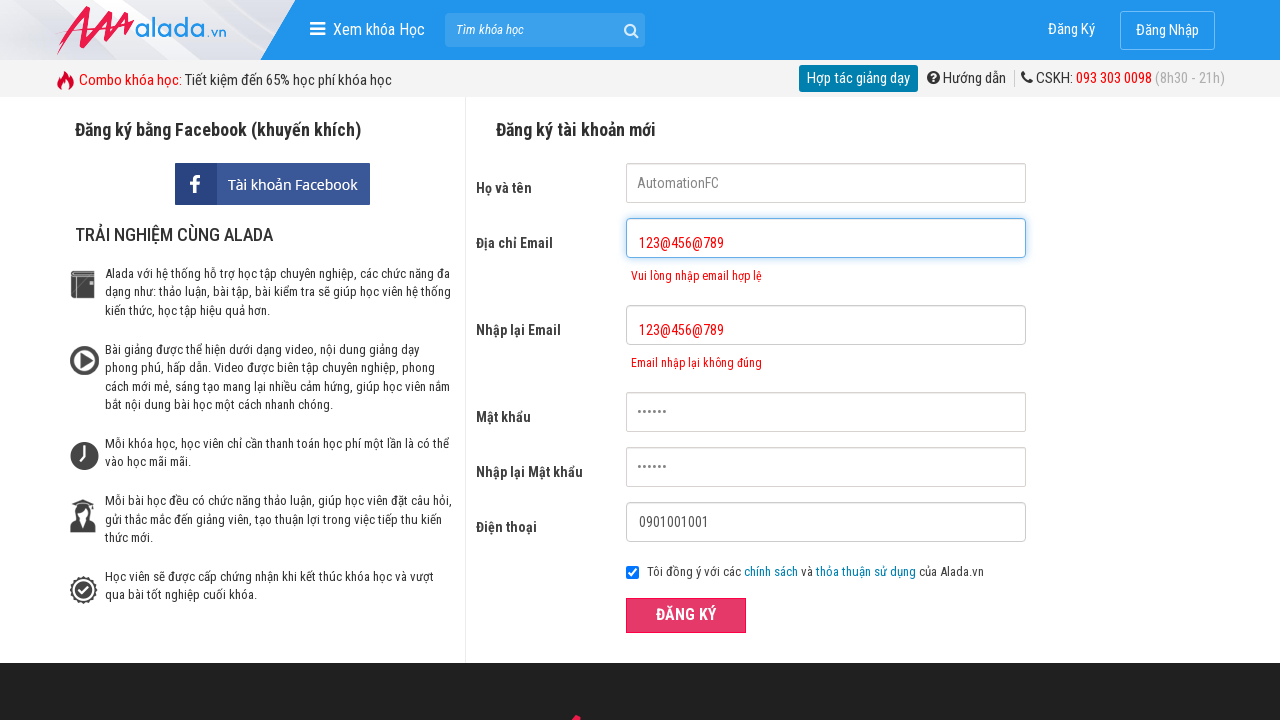

Confirm email error message appeared for invalid email format
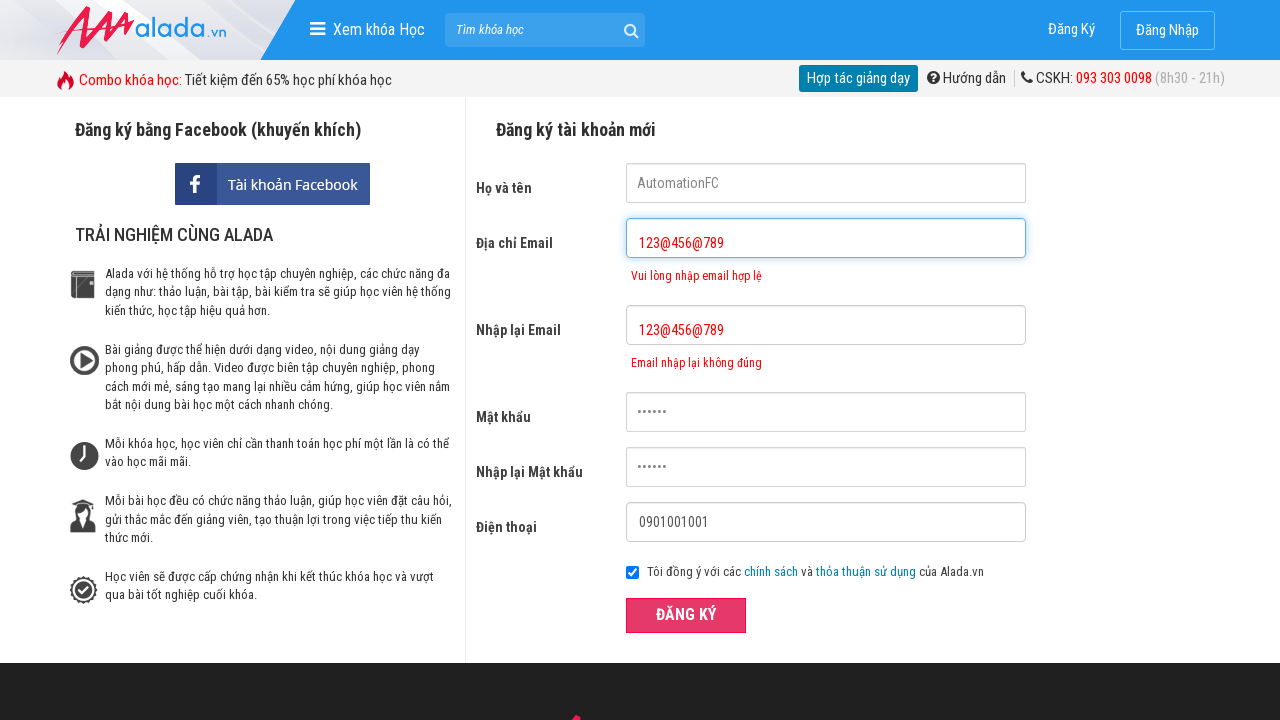

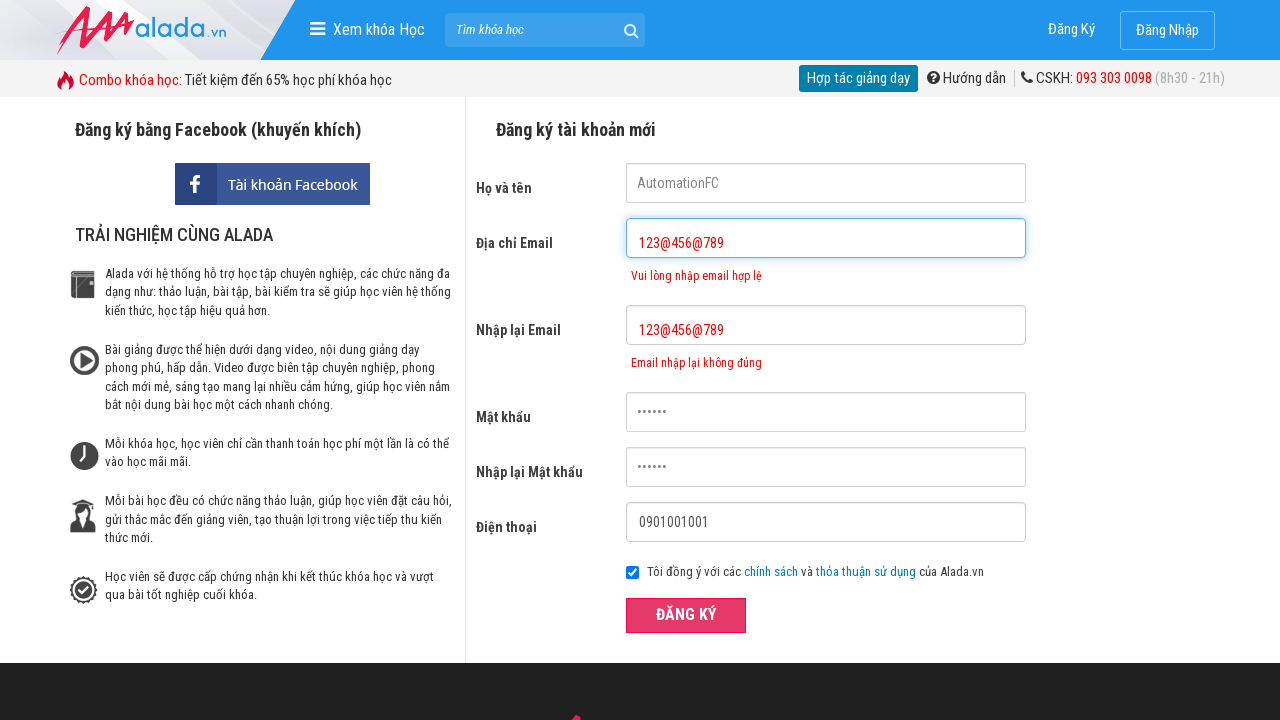